Tests right-click context menu functionality by performing a right-click action on a button element to trigger the context menu

Starting URL: https://swisnl.github.io/jQuery-contextMenu/demo.html

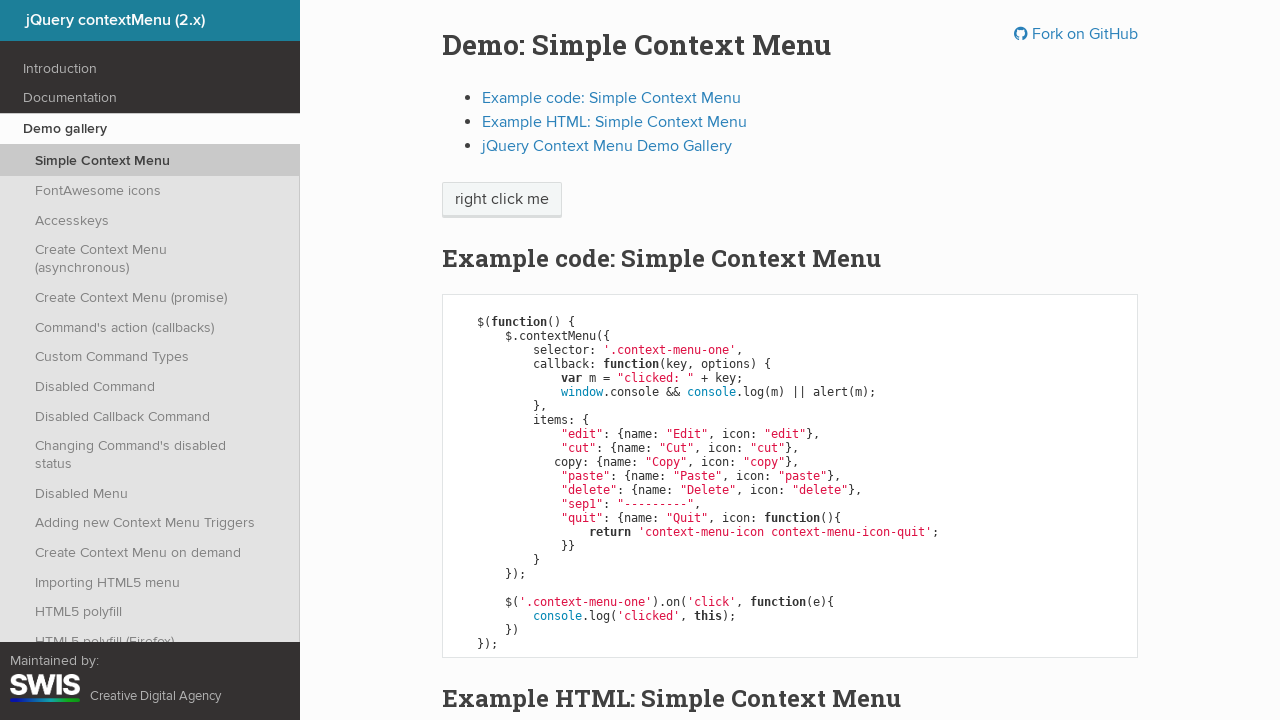

Located the context menu button element
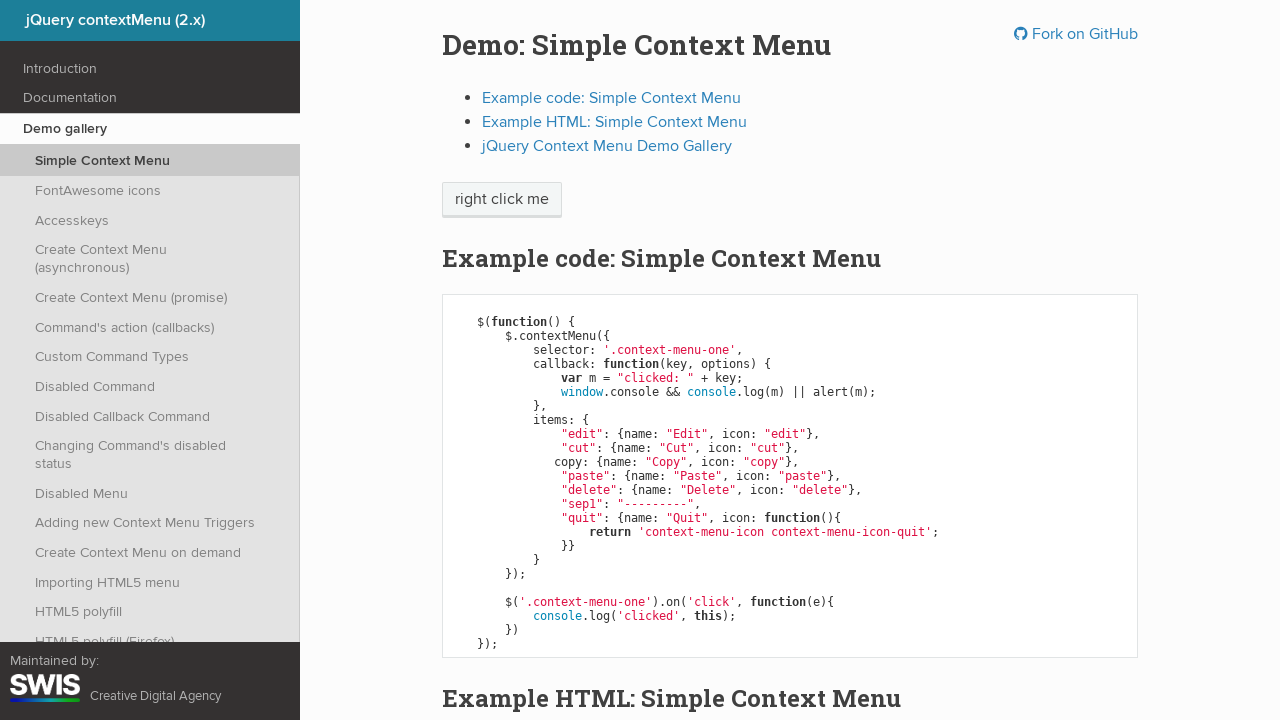

Performed right-click action on the button to trigger context menu at (502, 200) on .context-menu-one.btn.btn-neutral
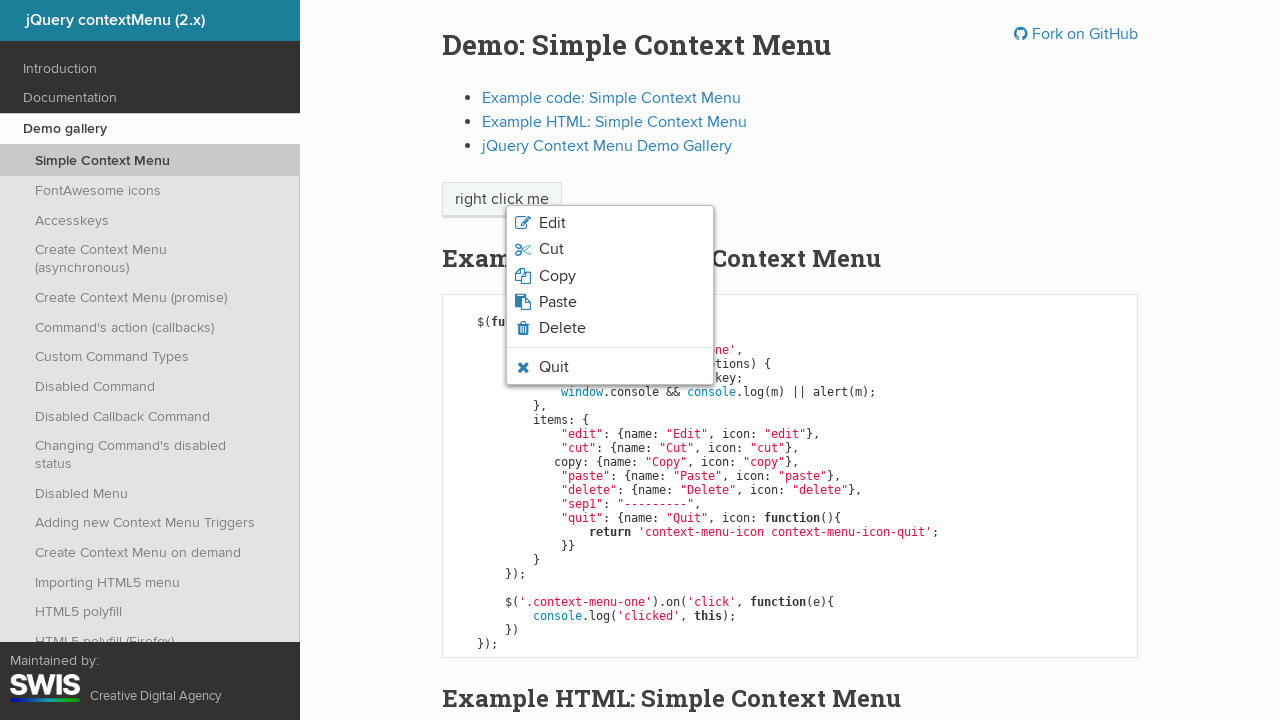

Context menu appeared and became visible
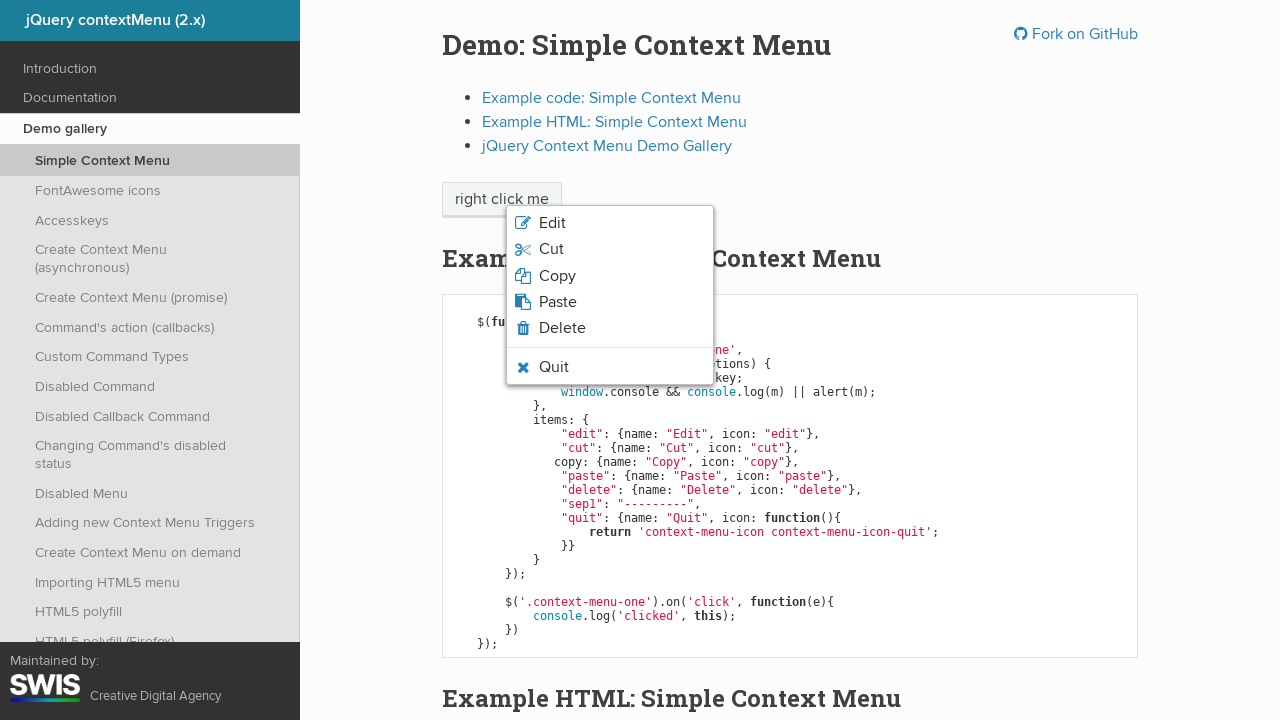

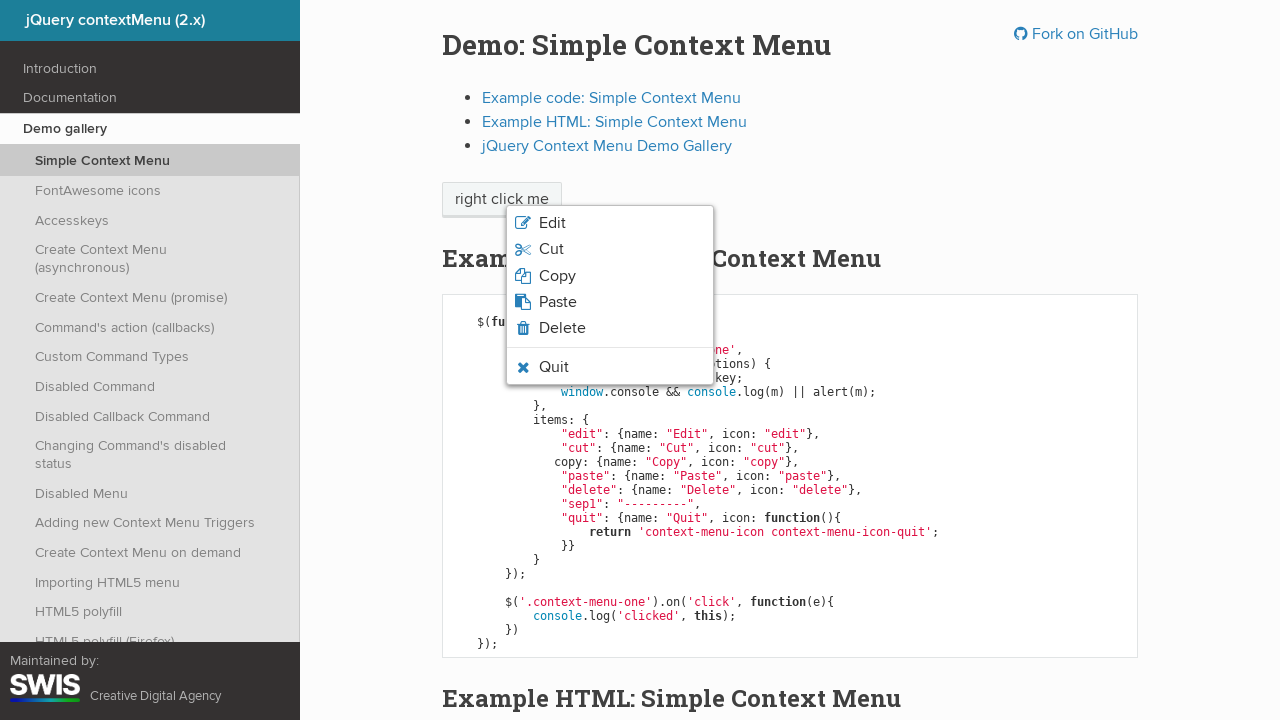